Navigates to Selenium documentation website and opens a new browser window

Starting URL: https://www.selenium.dev/

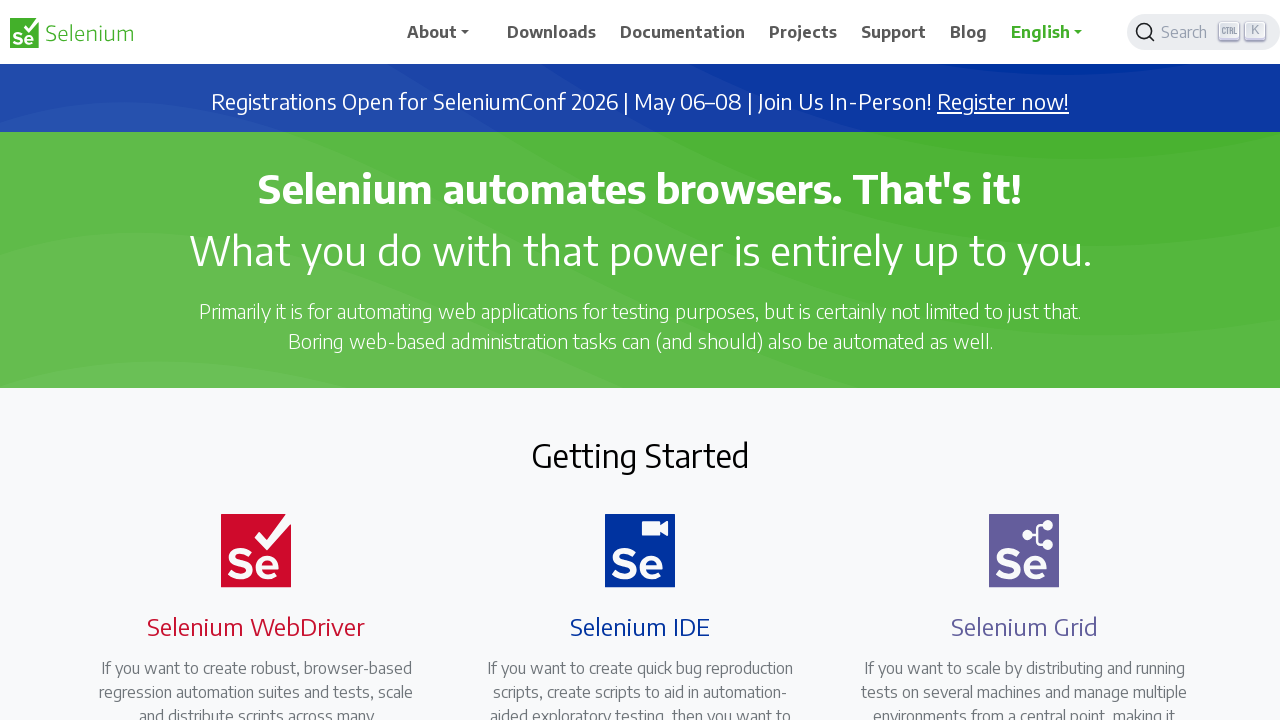

Opened a new browser tab/window
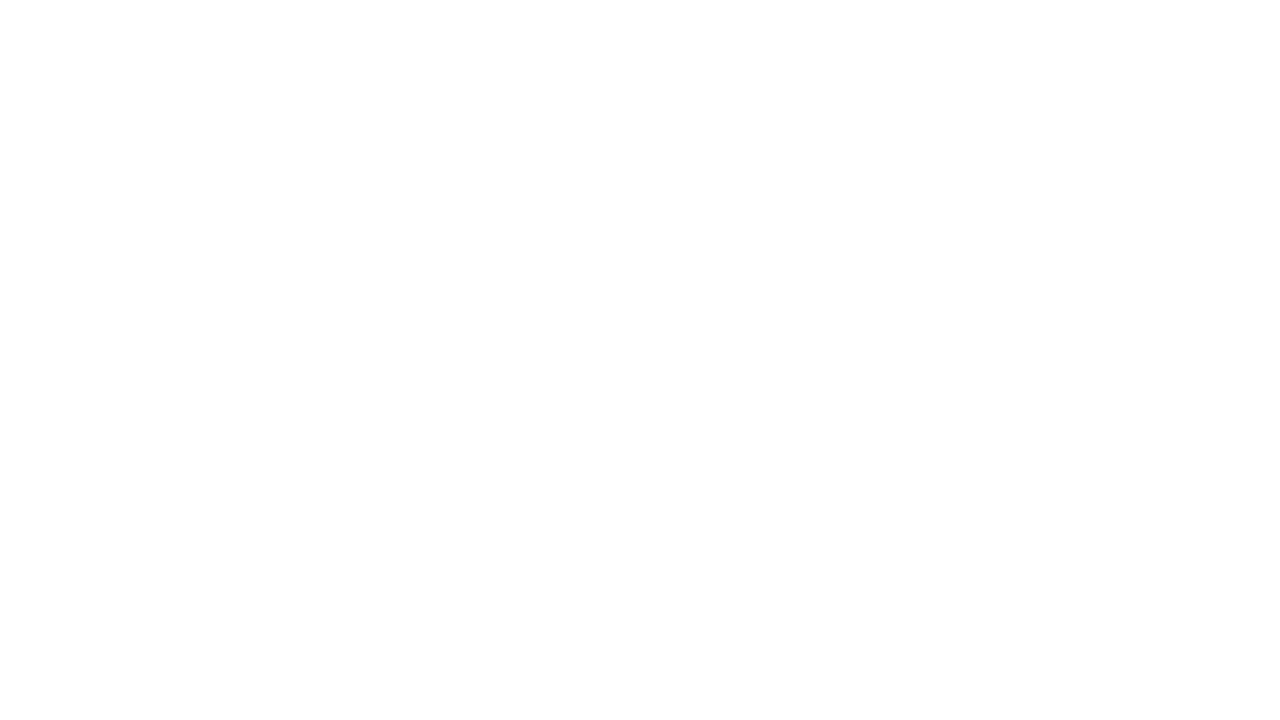

Navigated to Selenium documentation website
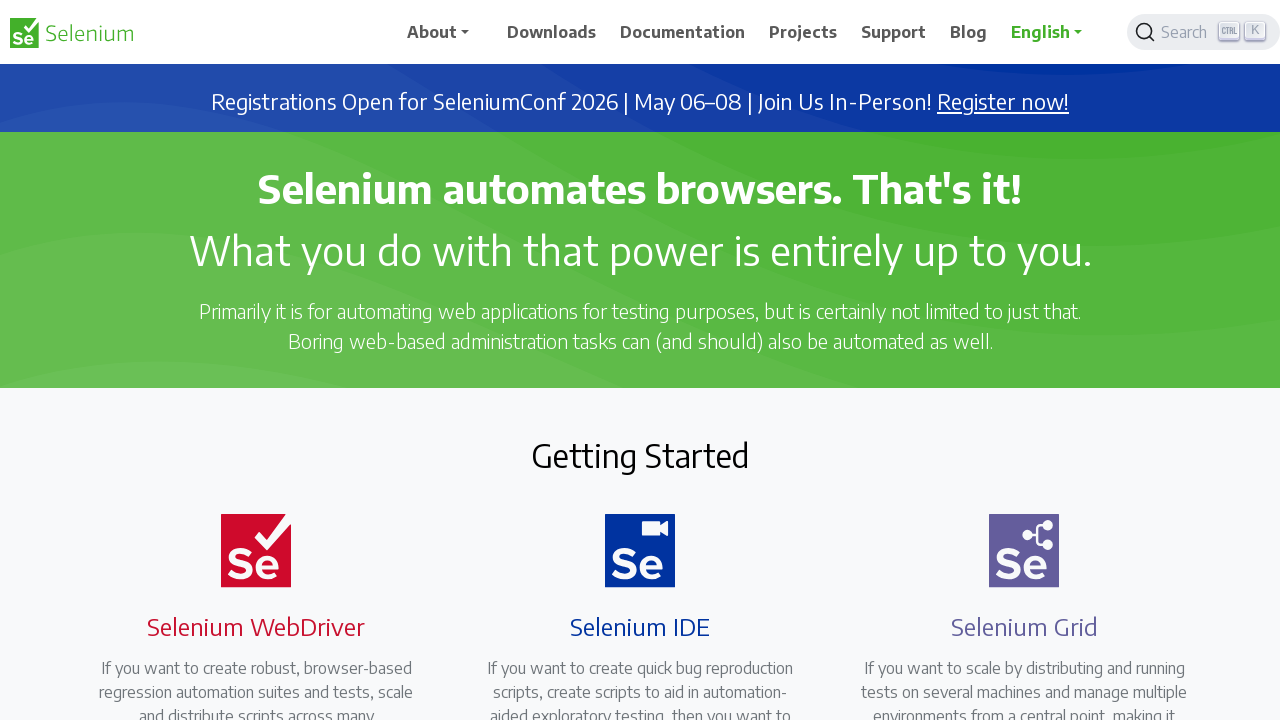

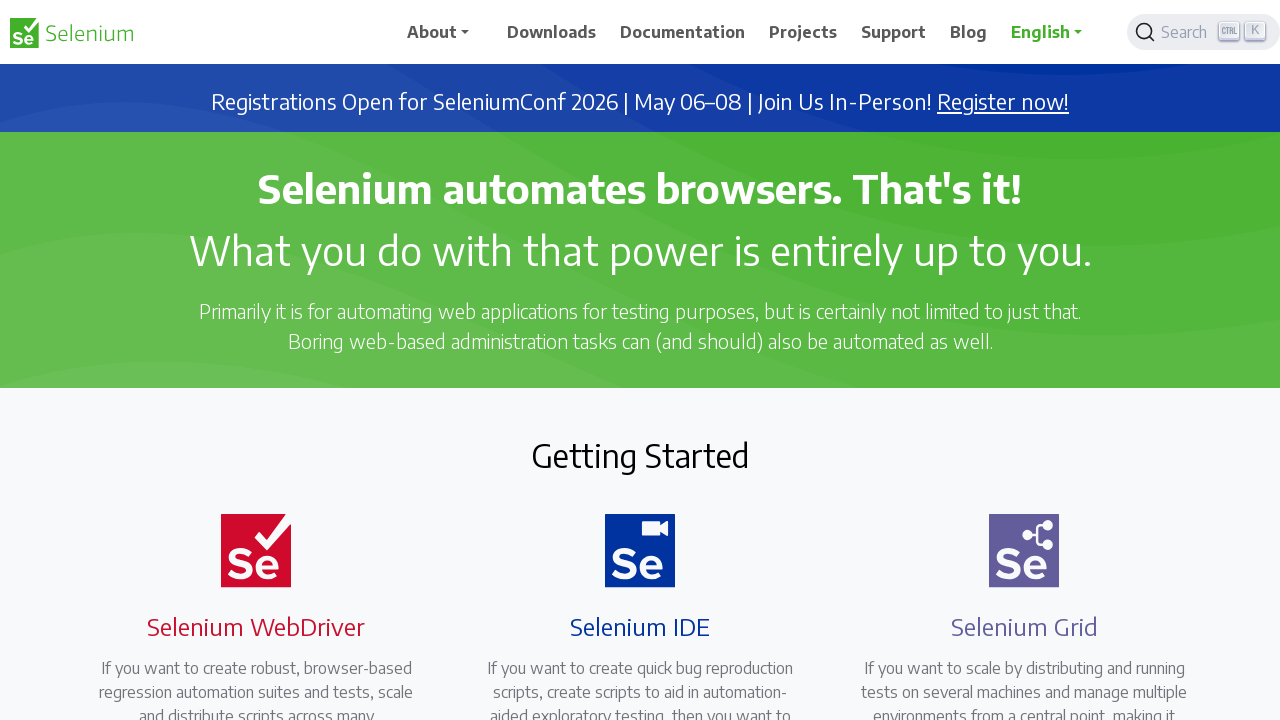